Tests Google Translate by entering Ukrainian text and verifying the Greek translation output

Starting URL: https://translate.google.com/?hl=uk&sl=uk&tl=el&op=translate

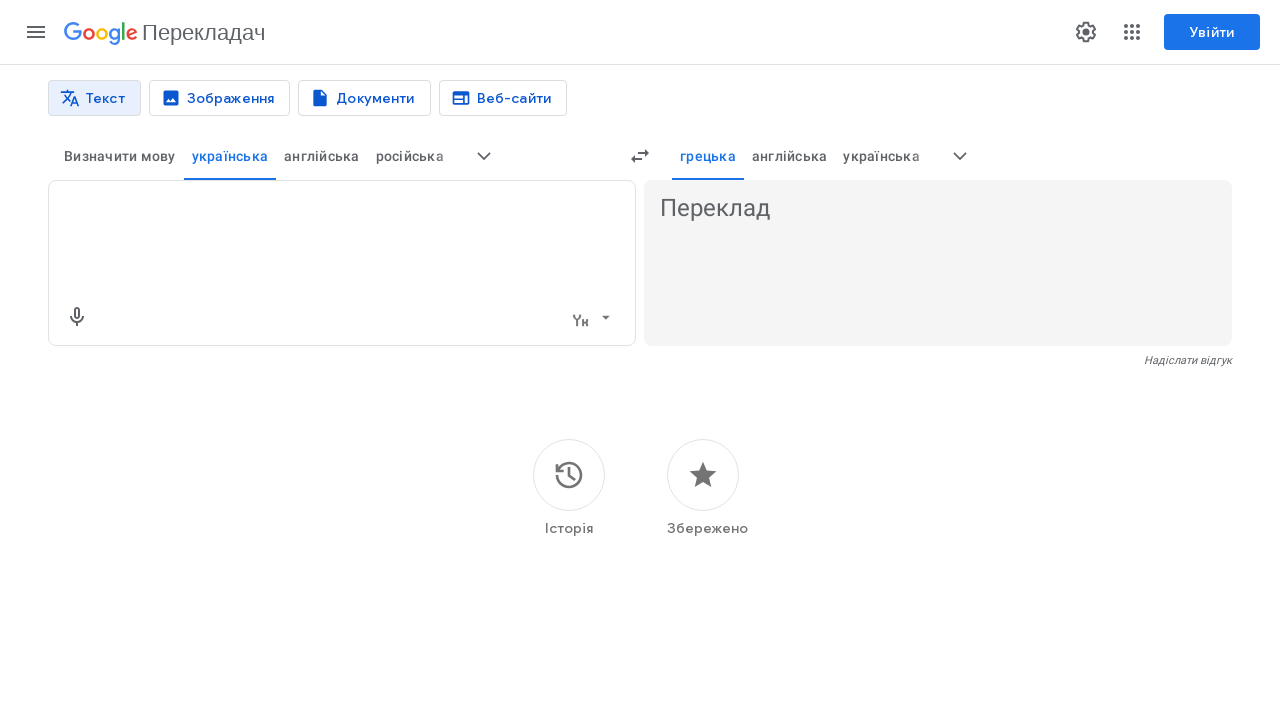

Filled textarea with Ukrainian text 'Я люблю тестування' on textarea
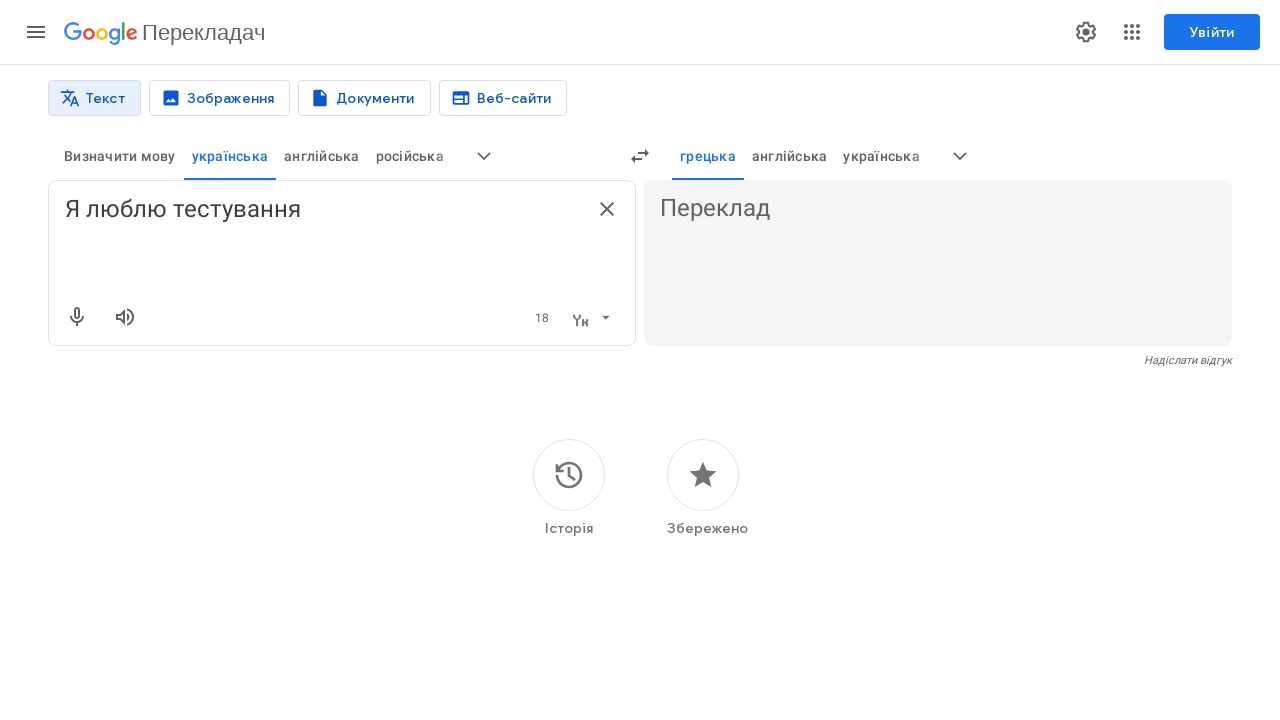

Pressed Enter to submit translation request on textarea
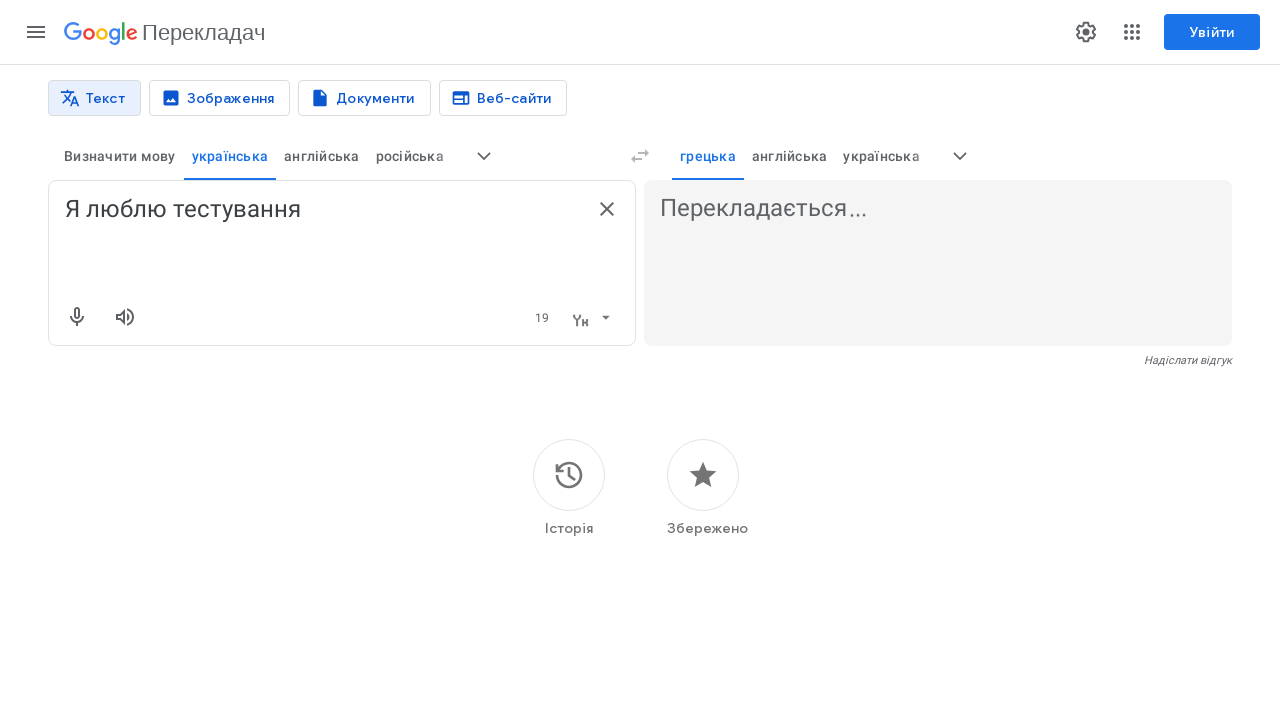

Translation output appeared - Greek translation loaded
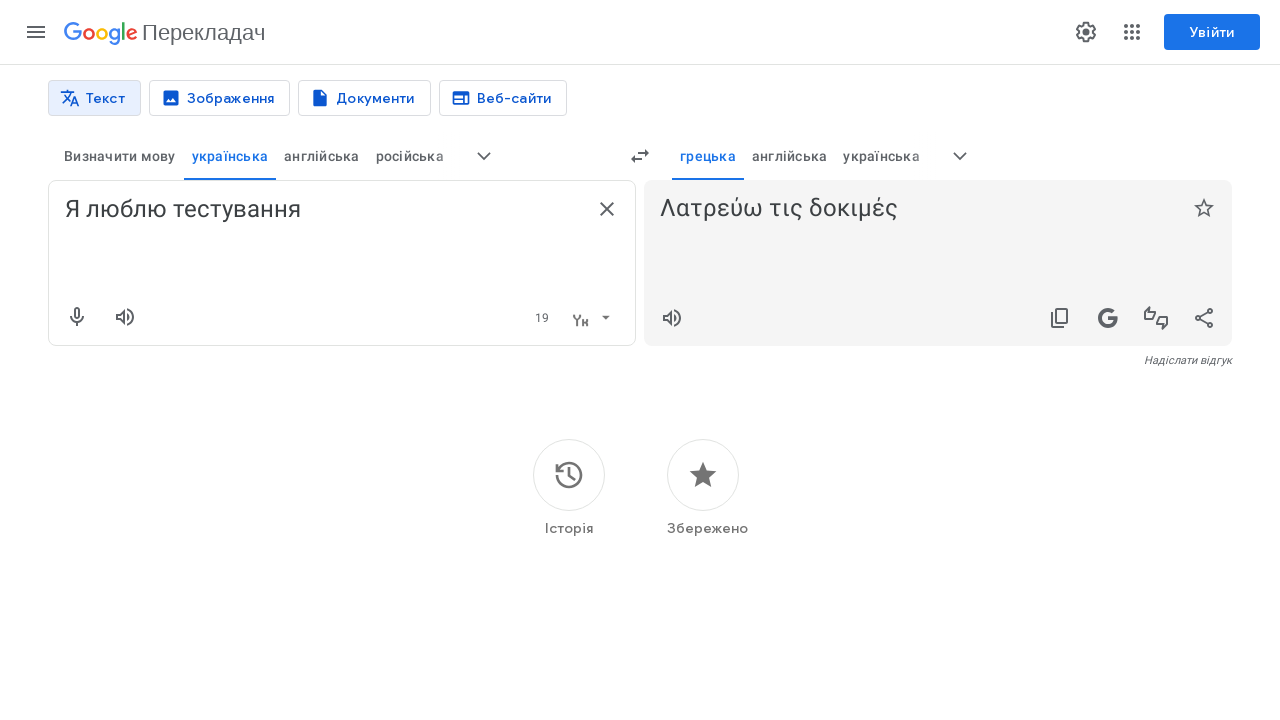

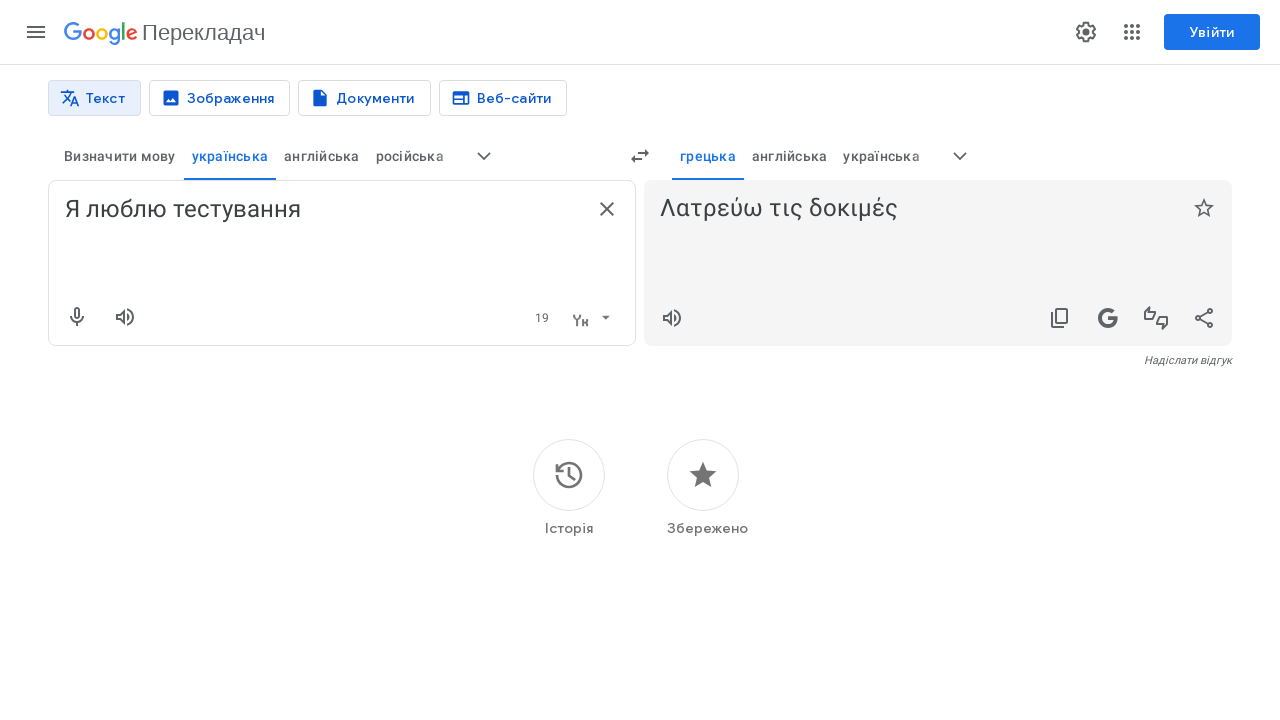